Tests dynamic dropdown functionality by selecting origin city (Bangalore) and destination city (Chennai) from flight booking dropdowns

Starting URL: https://rahulshettyacademy.com/dropdownsPractise/

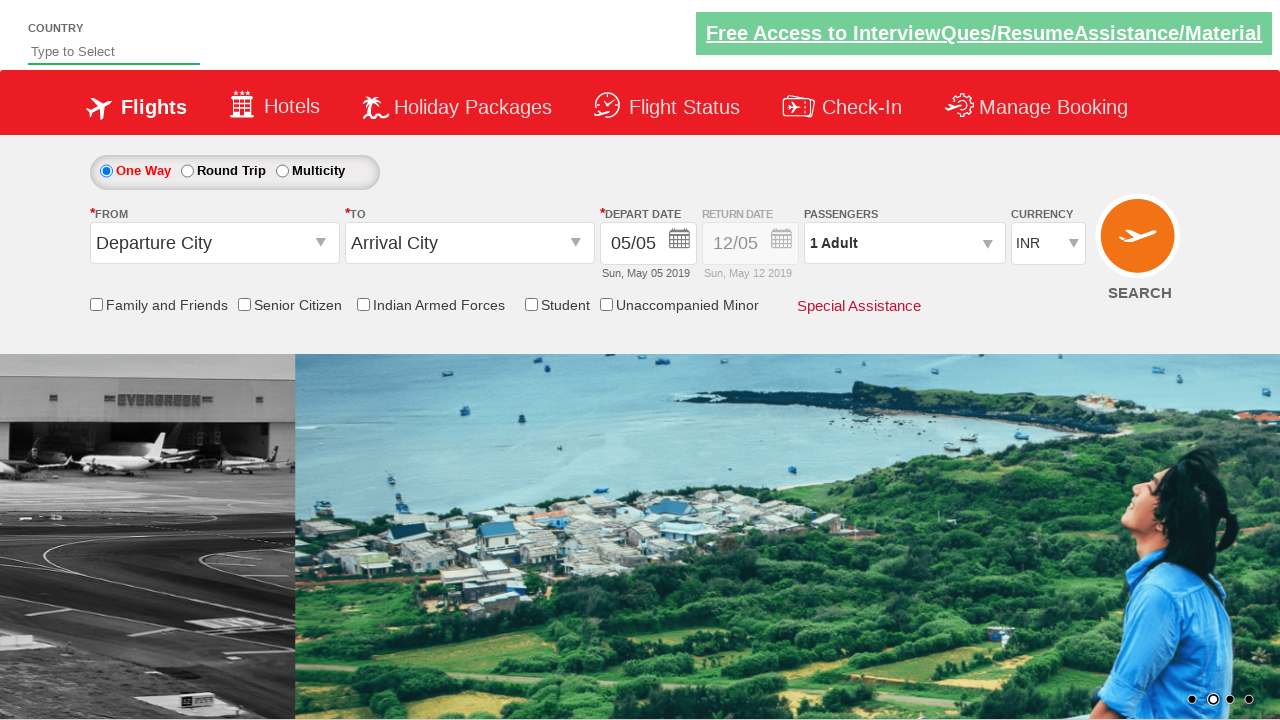

Clicked on origin station dropdown to open it at (214, 243) on #ctl00_mainContent_ddl_originStation1_CTXT
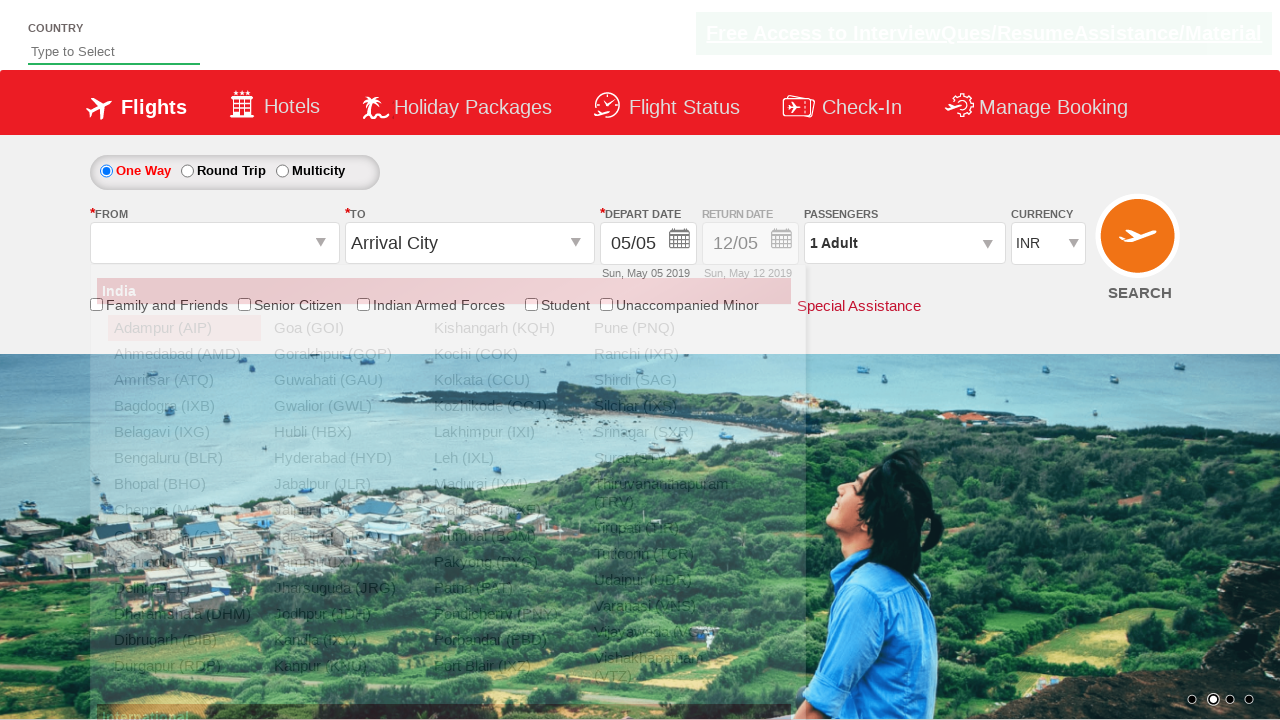

Selected Bangalore (BLR) as origin city at (184, 458) on xpath=//a[@value='BLR']
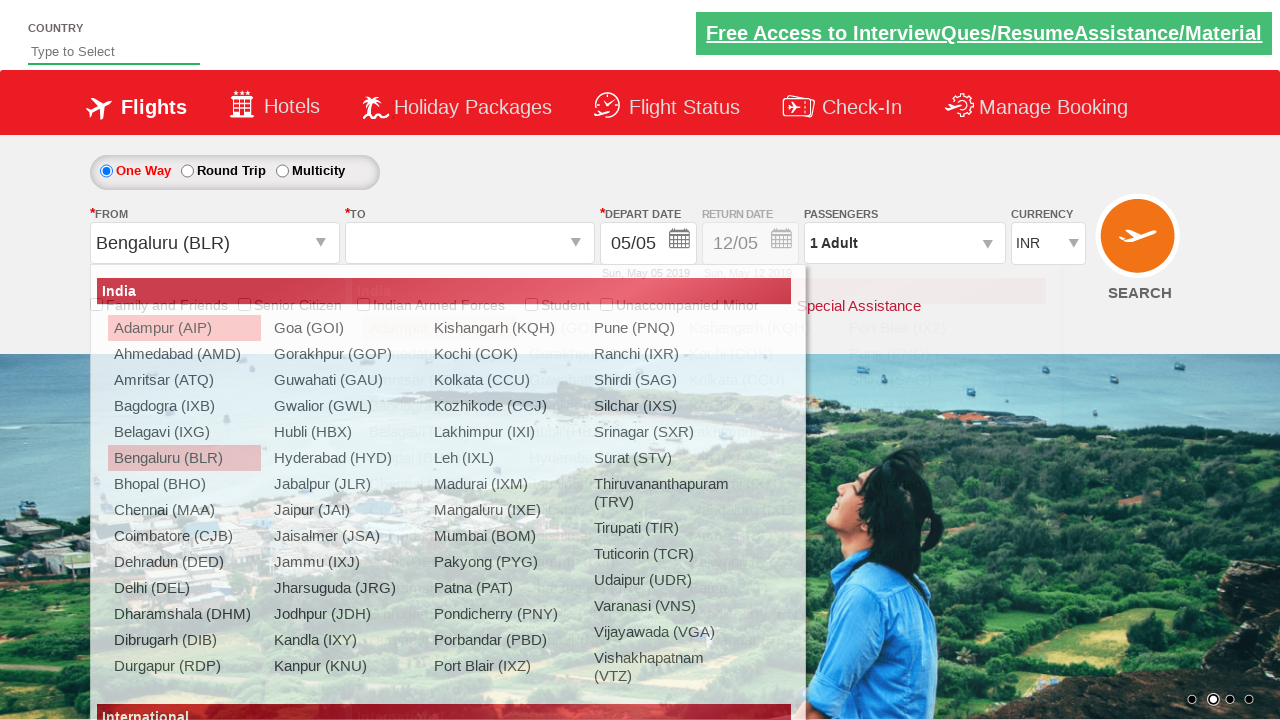

Waited for destination dropdown to be ready
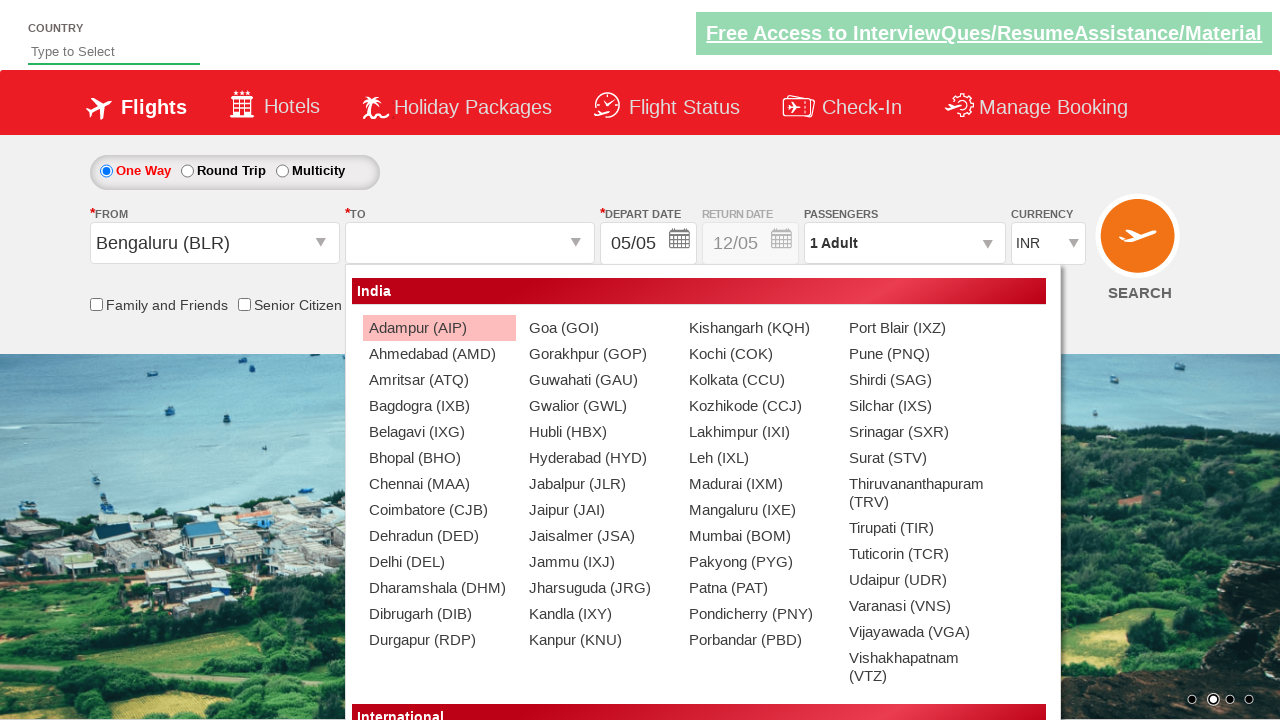

Selected Chennai (MAA) as destination city at (439, 484) on (//a[@value='MAA'])[2]
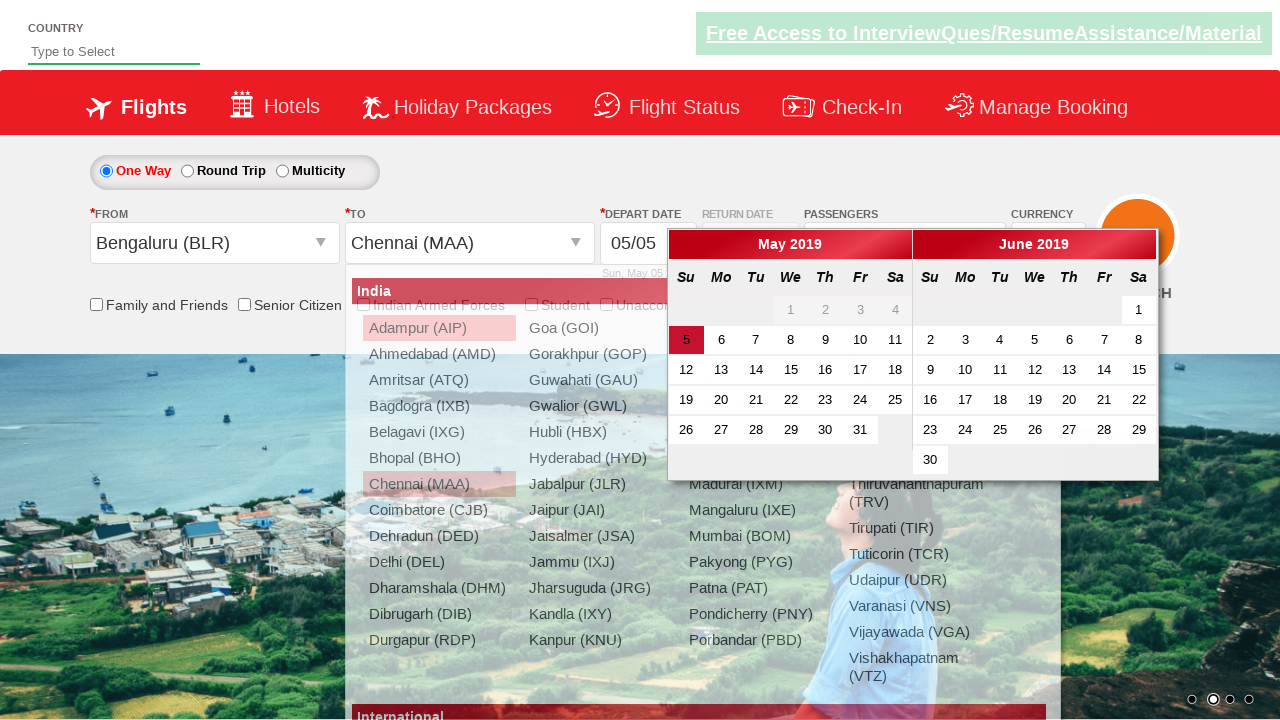

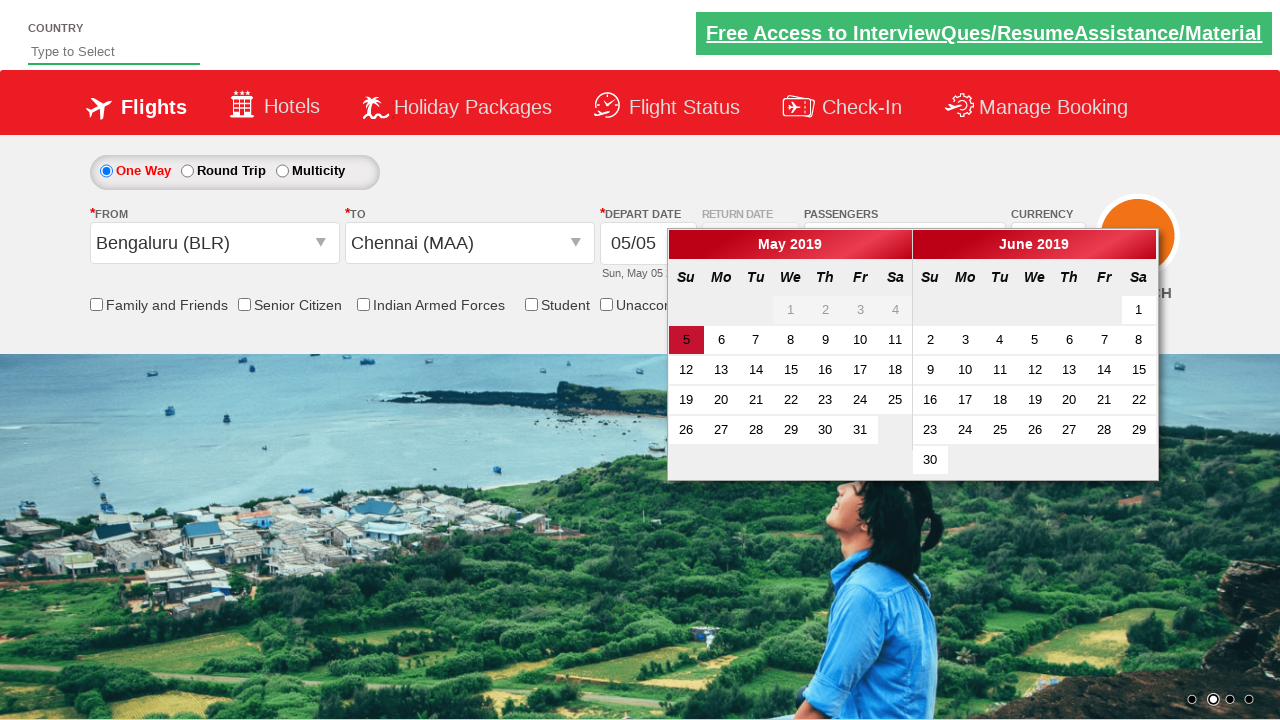